Tests that password field rejects passwords with only 3 digits during registration

Starting URL: https://www.sharelane.com/cgi-bin/register.py

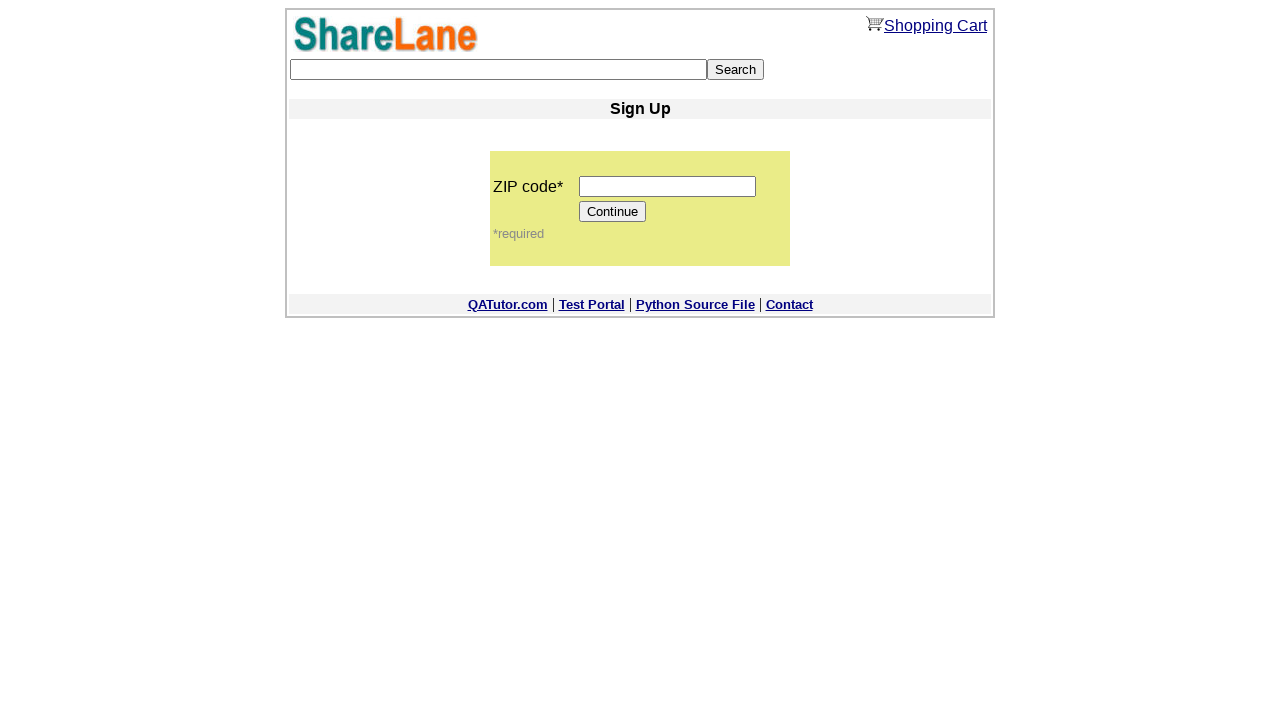

Filled zip code field with '12345' on input[name='zip_code']
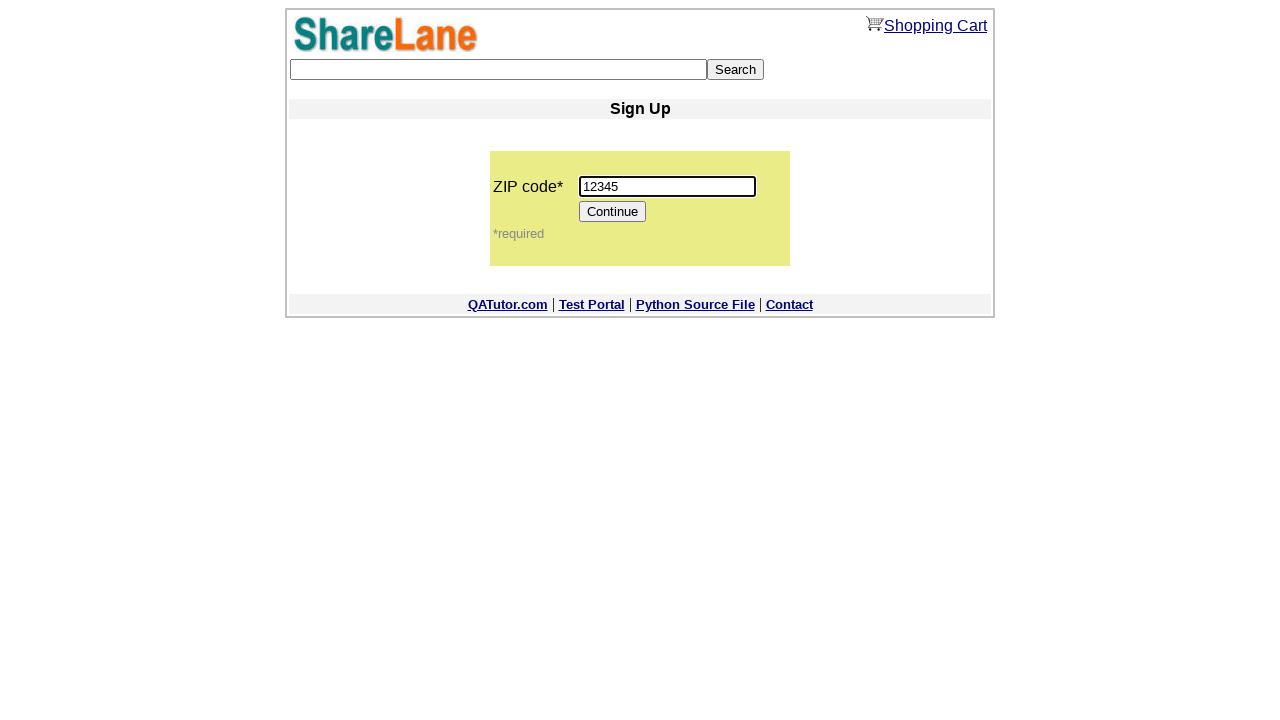

Clicked Continue button to proceed to registration form at (613, 212) on input[value='Continue']
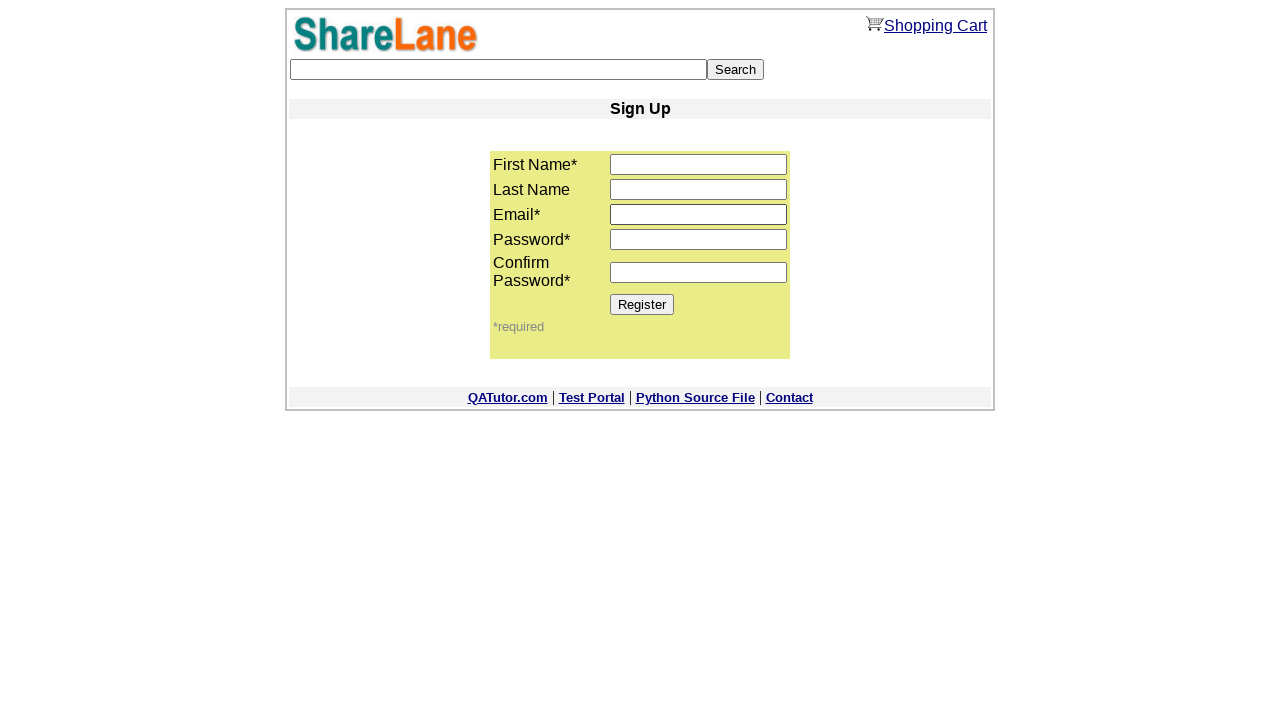

Filled first name field with 'Sam' on input[name='first_name']
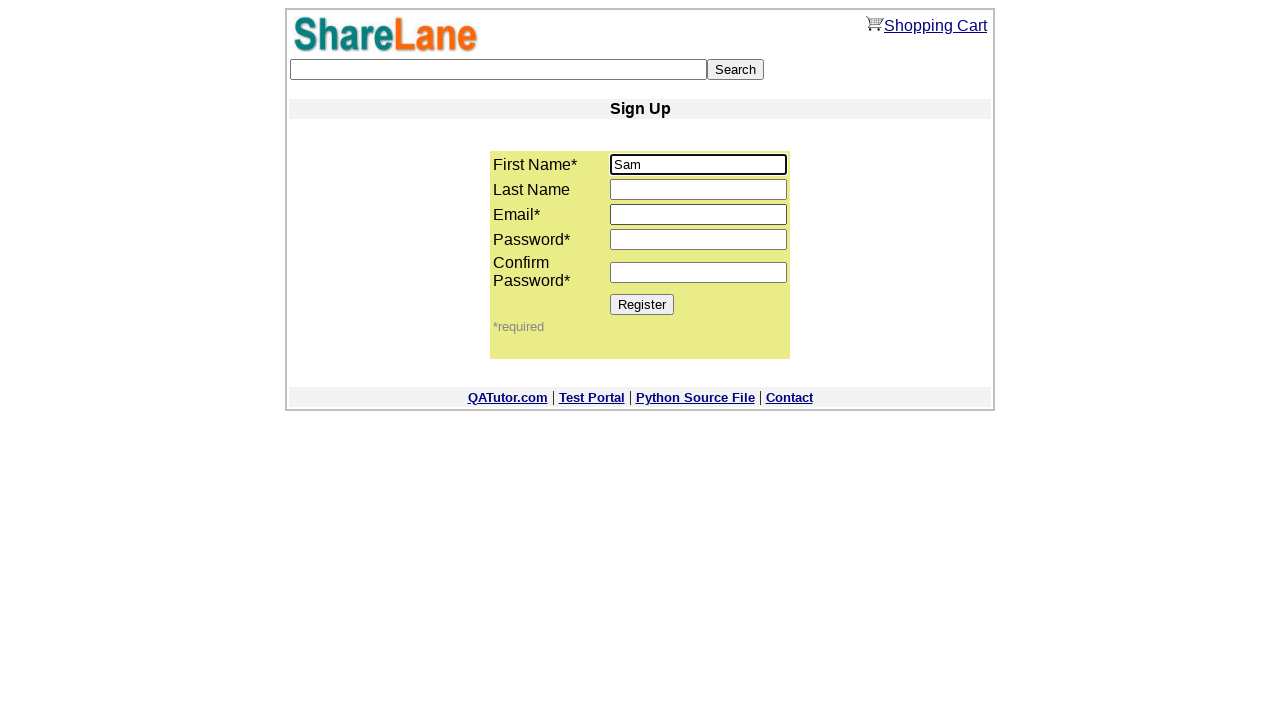

Filled last name field with 'Obama' on input[name='last_name']
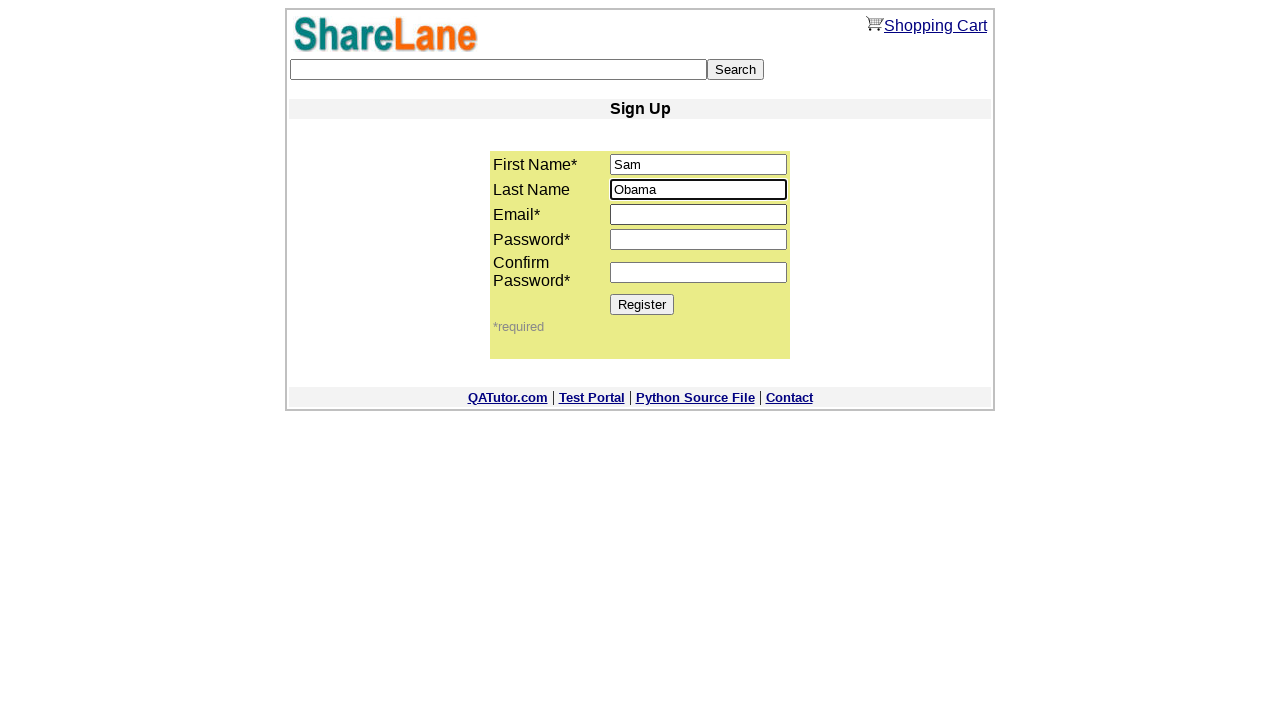

Filled email field with 'sample.user321@test.org' on input[name='email']
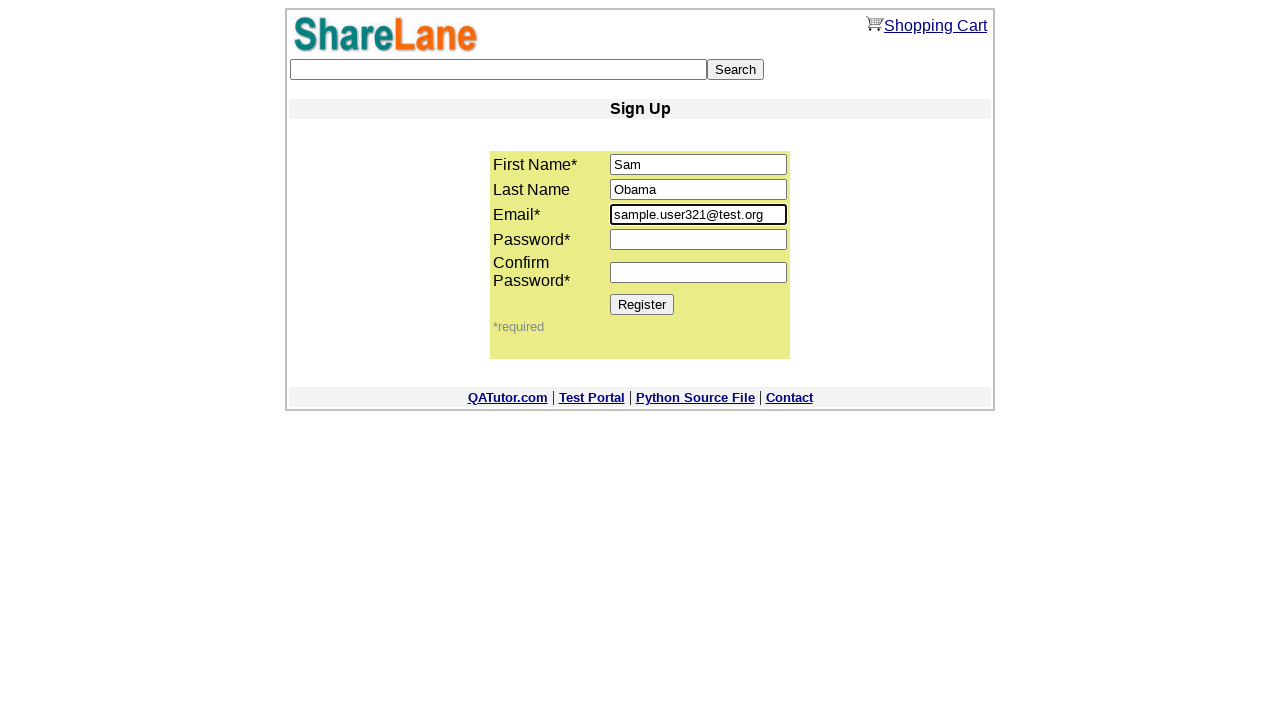

Filled password1 field with '123' (3 digits only) on input[name='password1']
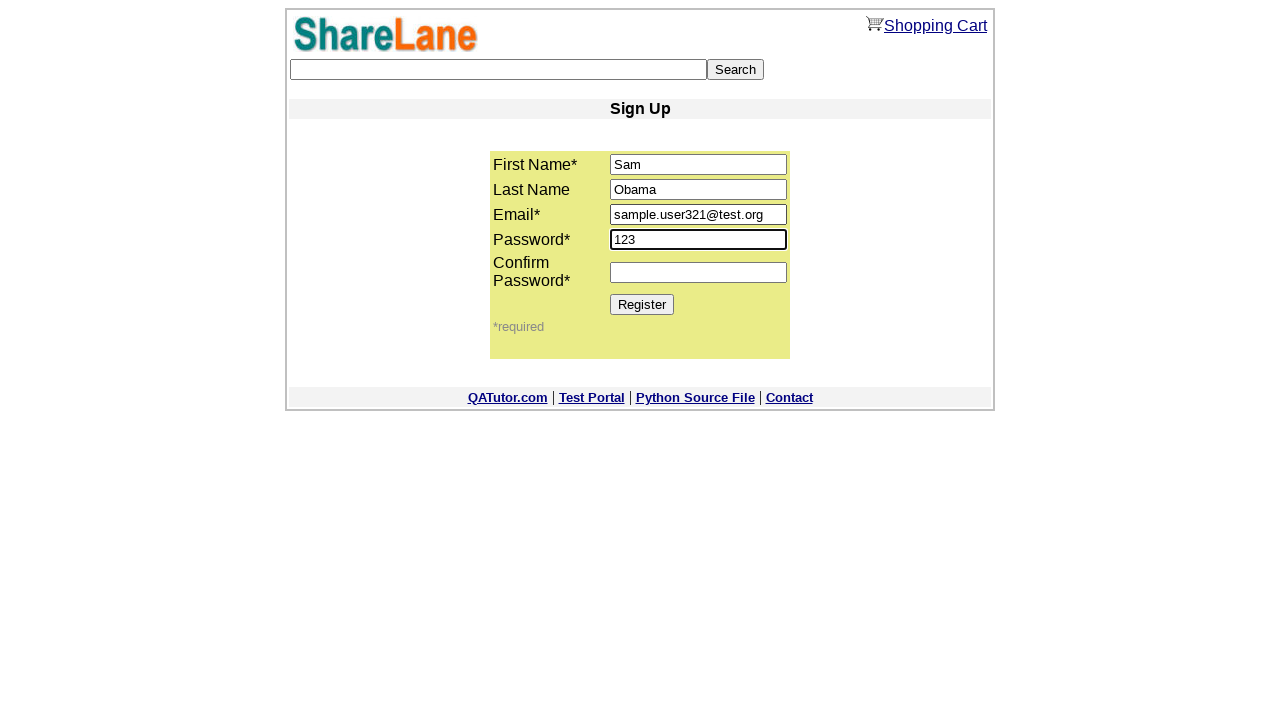

Filled password2 field with '123' (3 digits only) on input[name='password2']
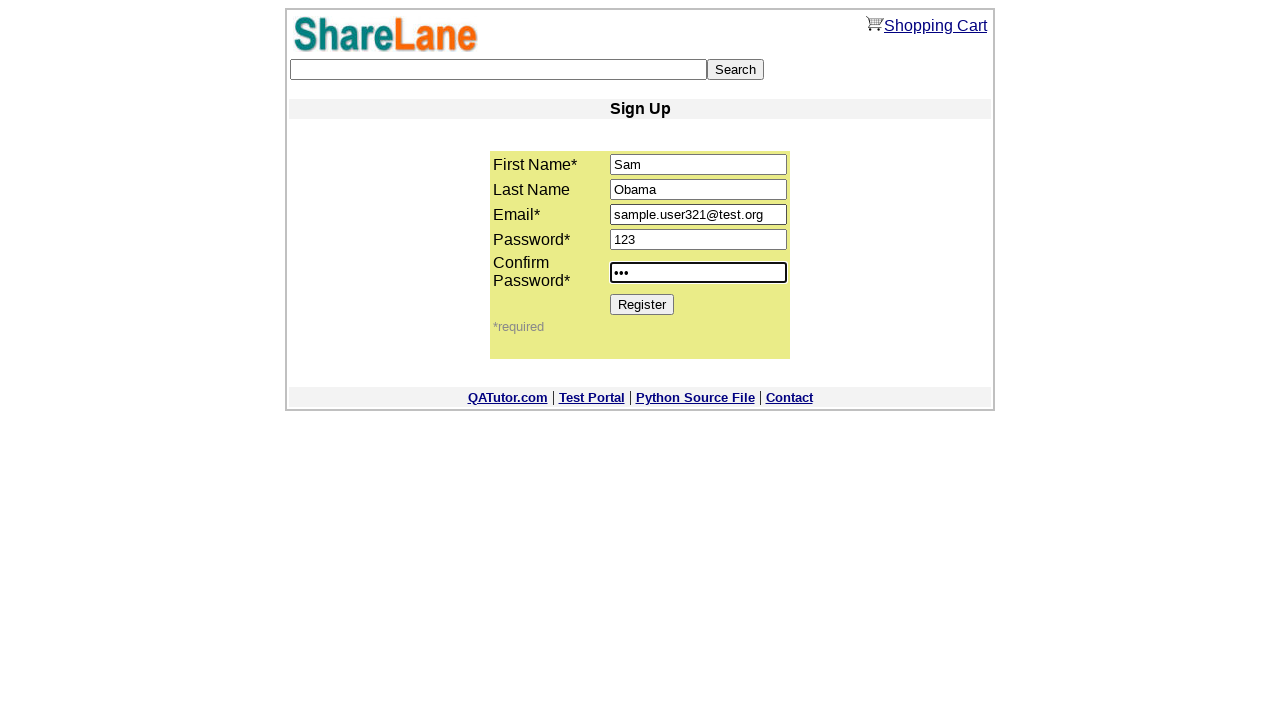

Clicked Register button to submit registration with weak password at (642, 304) on input[value='Register']
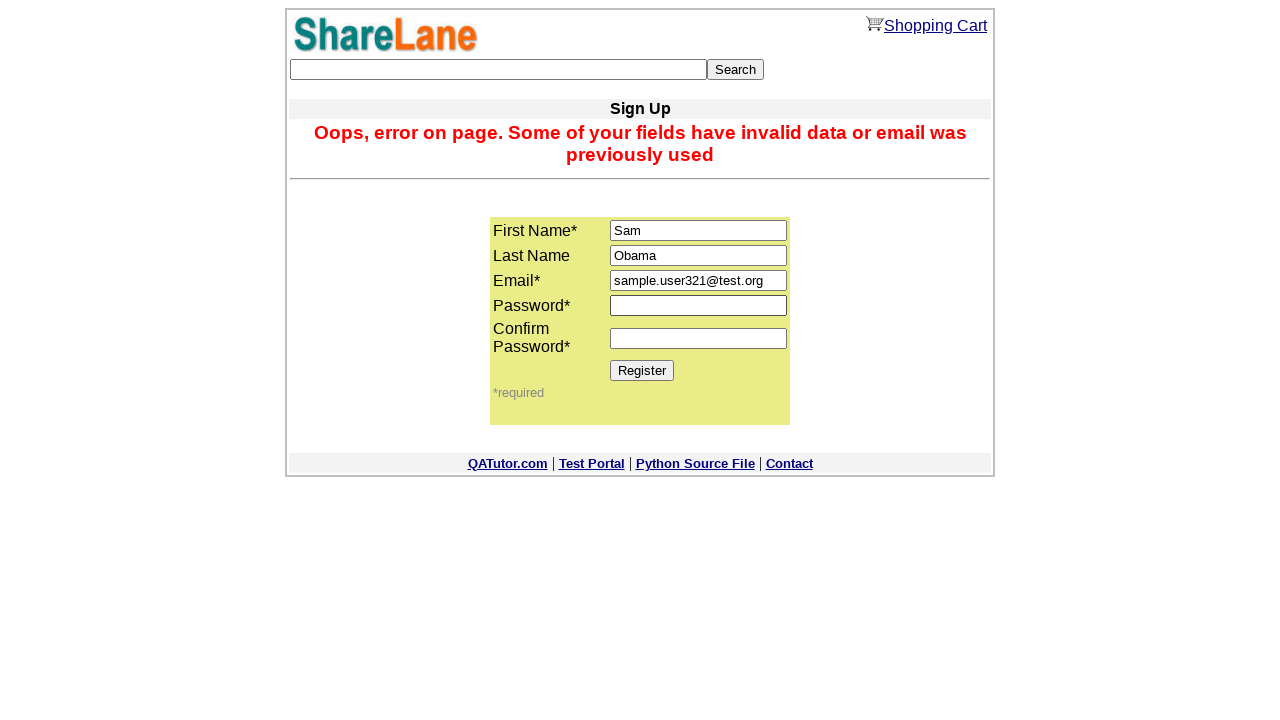

Error message appeared confirming password rejection
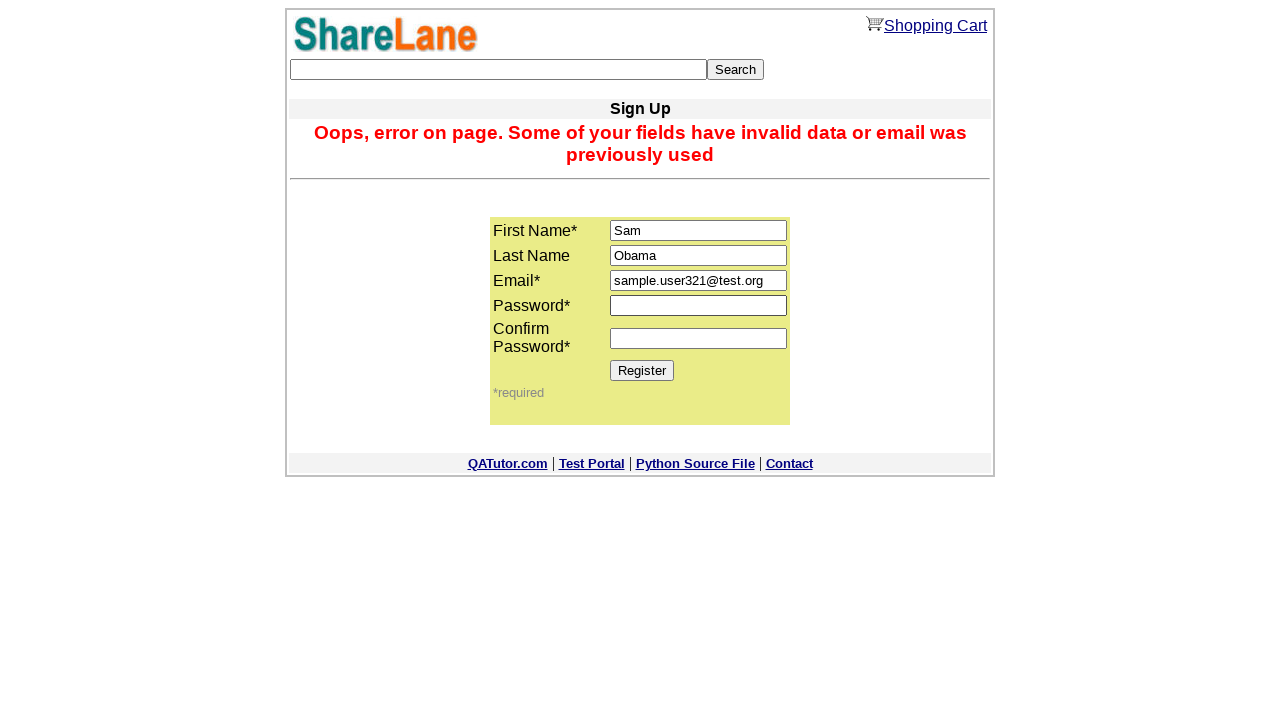

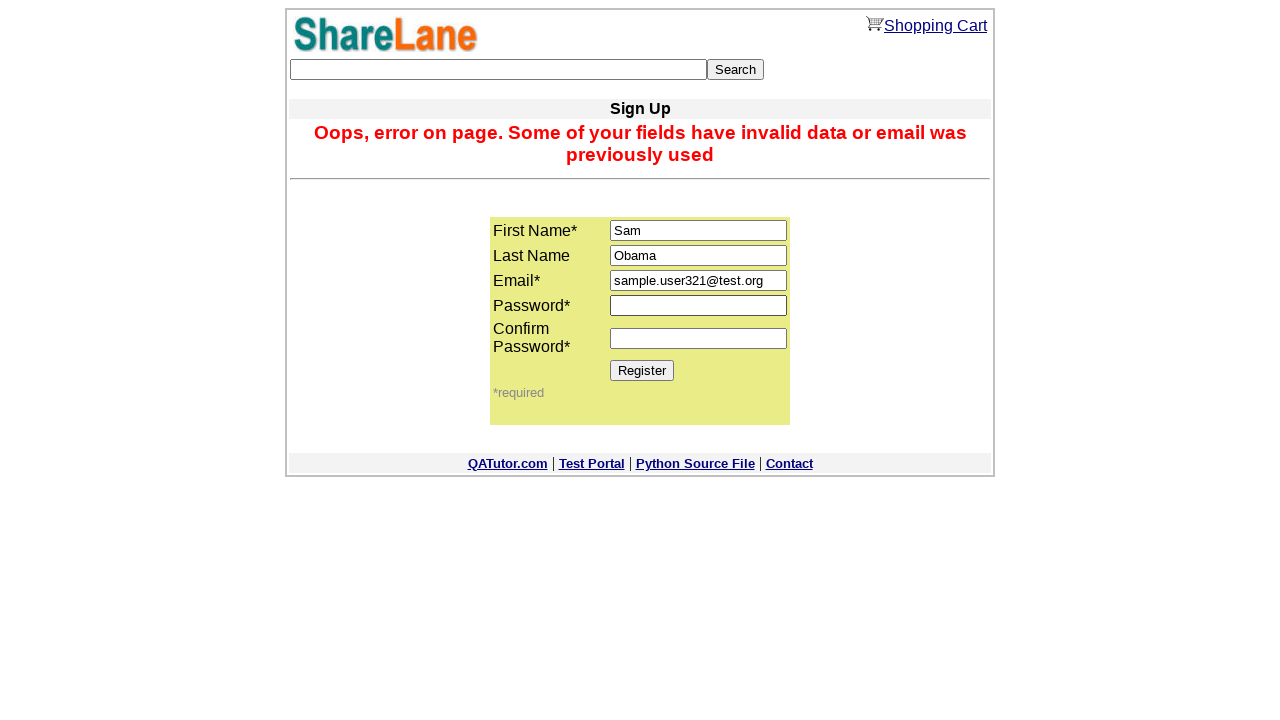